Tests opening a new tab by clicking a link and verifying the new tab opens correctly

Starting URL: https://automationpanda.com/bdd/

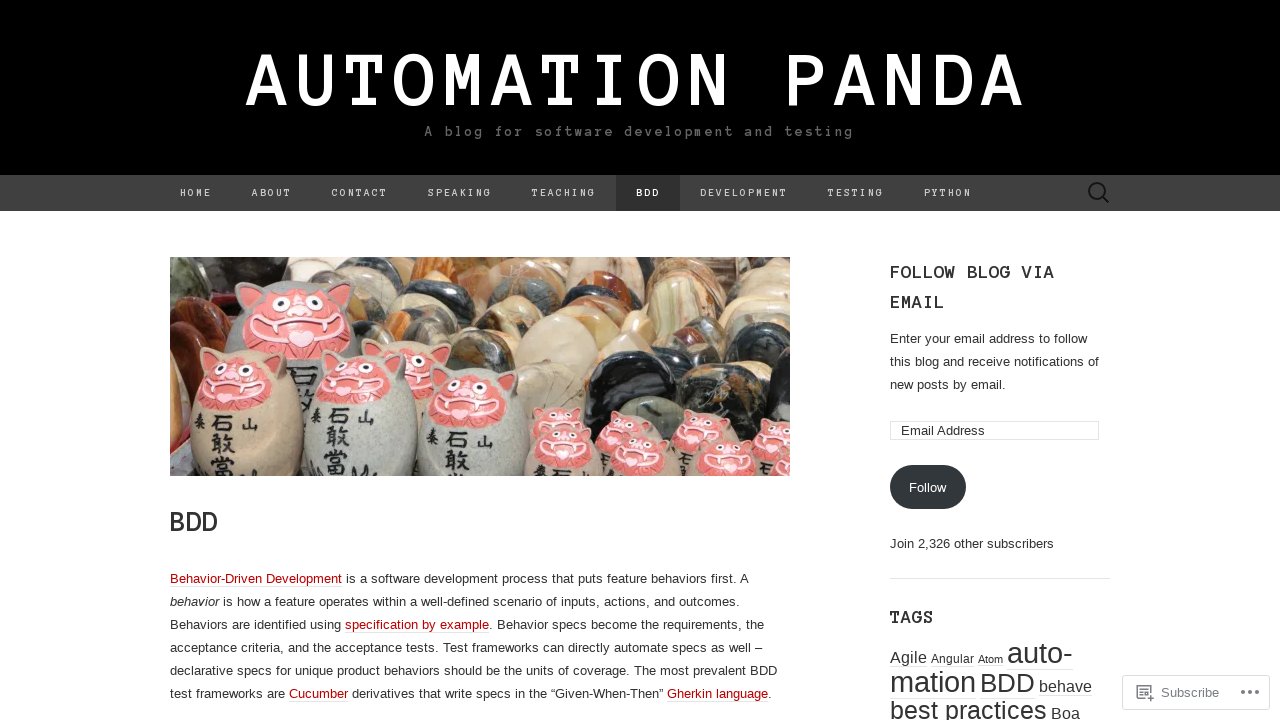

Clicked cucumber.io link to open new tab at (318, 694) on a[href="https://cucumber.io/"]
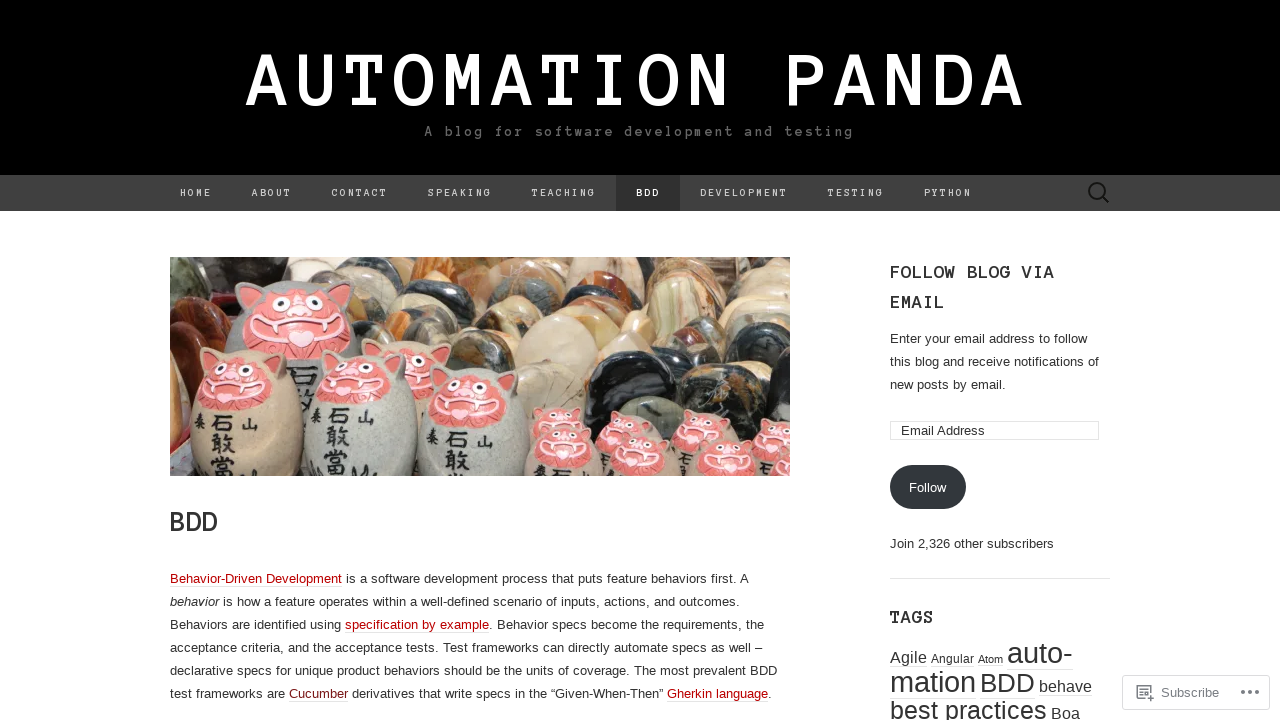

New tab opened and captured
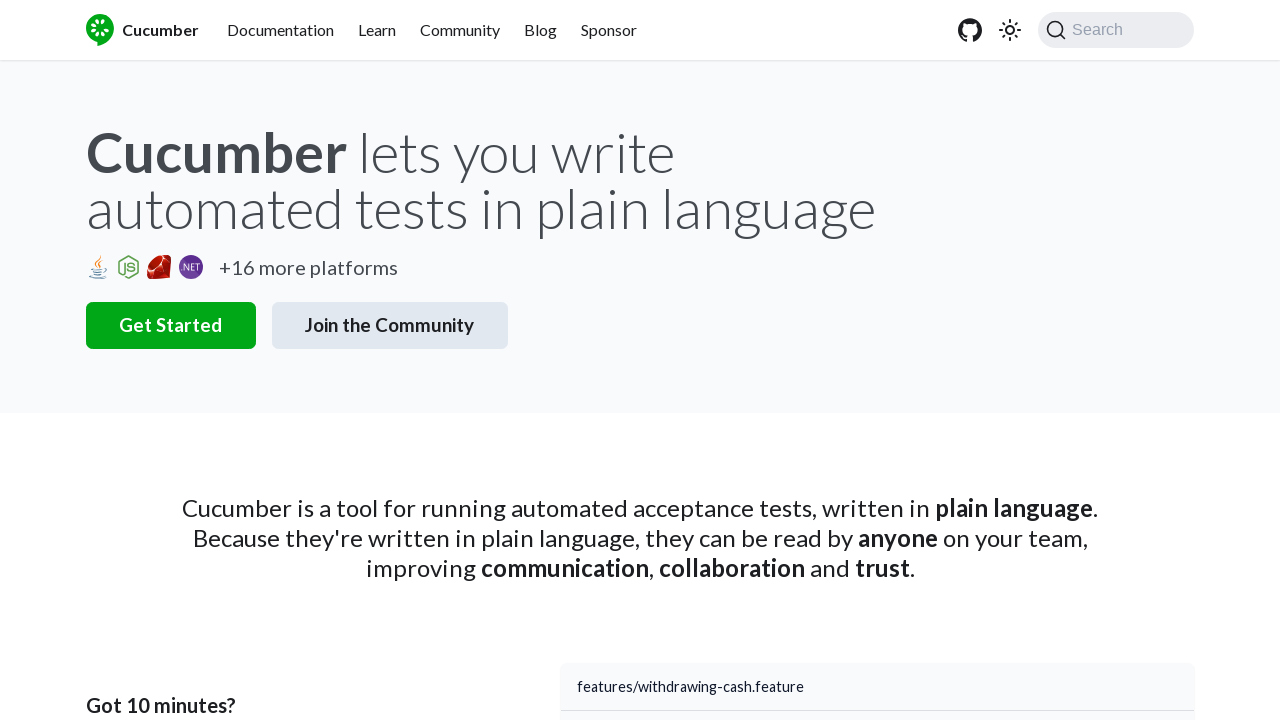

New tab finished loading
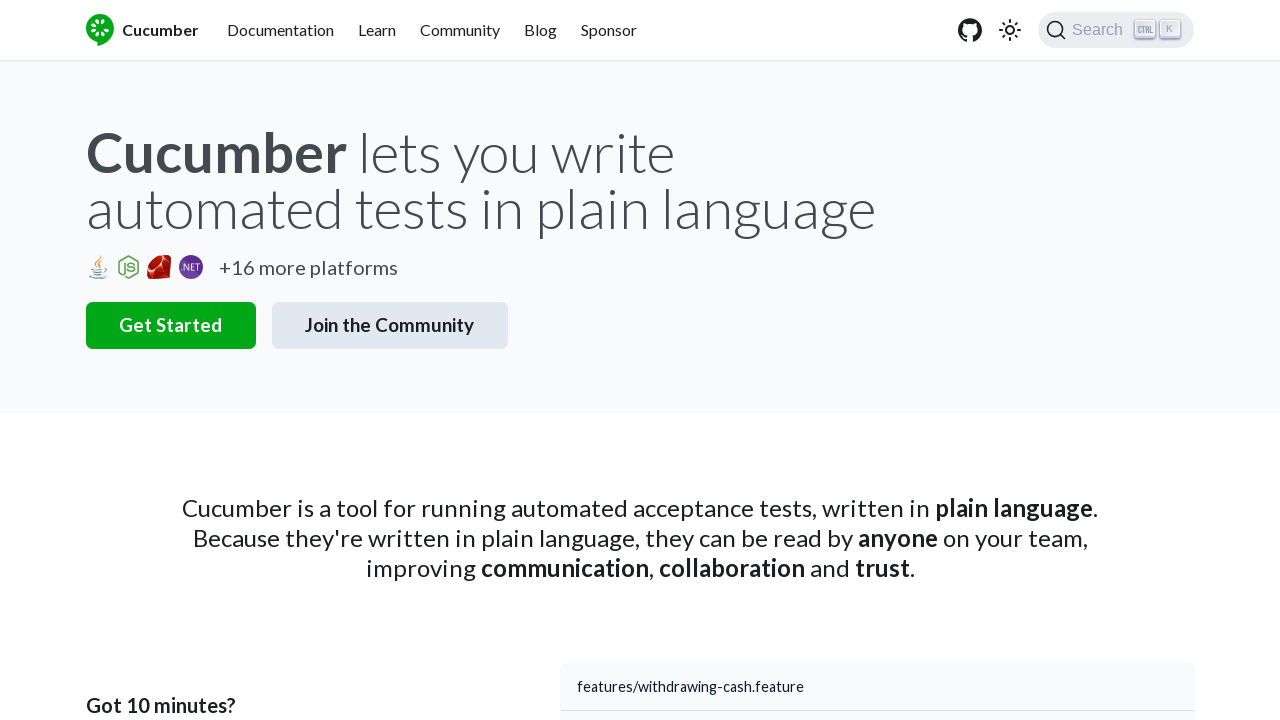

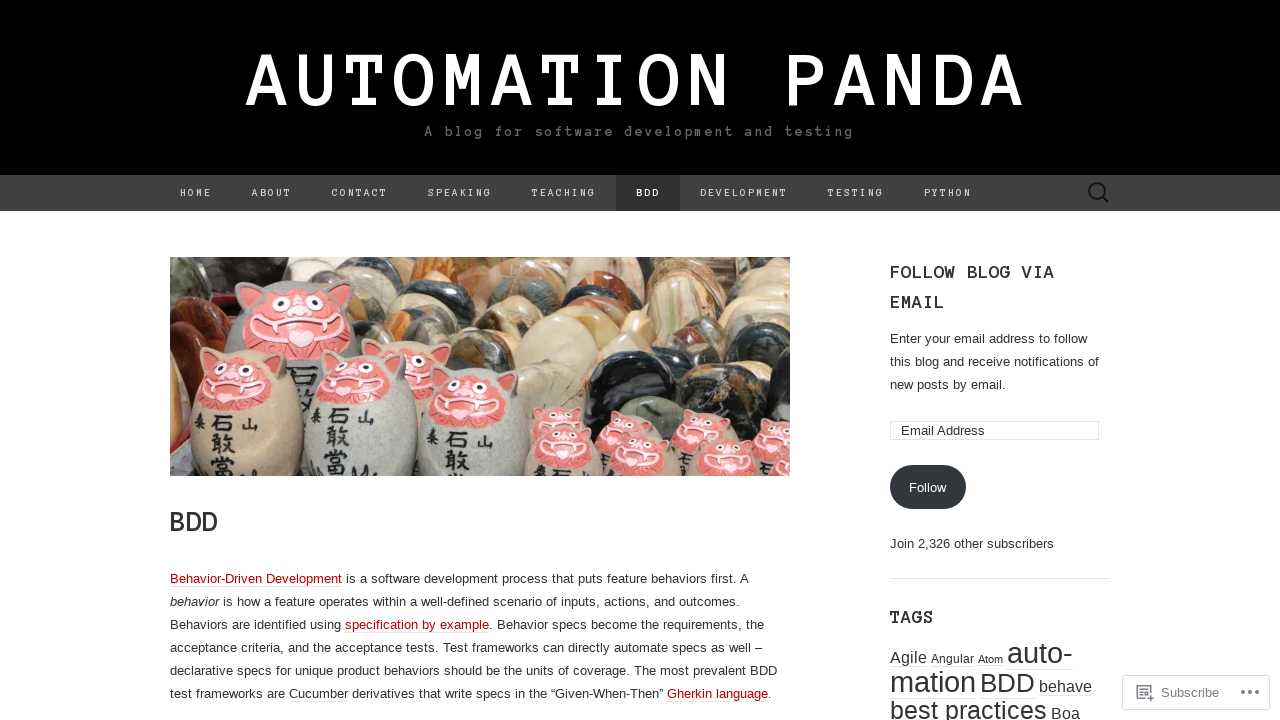